Tests iframe handling on jQuery UI demo page by switching to a frame, checking if an element is displayed, switching back to main content, and clicking on a navigation link

Starting URL: https://jqueryui.com/draggable/

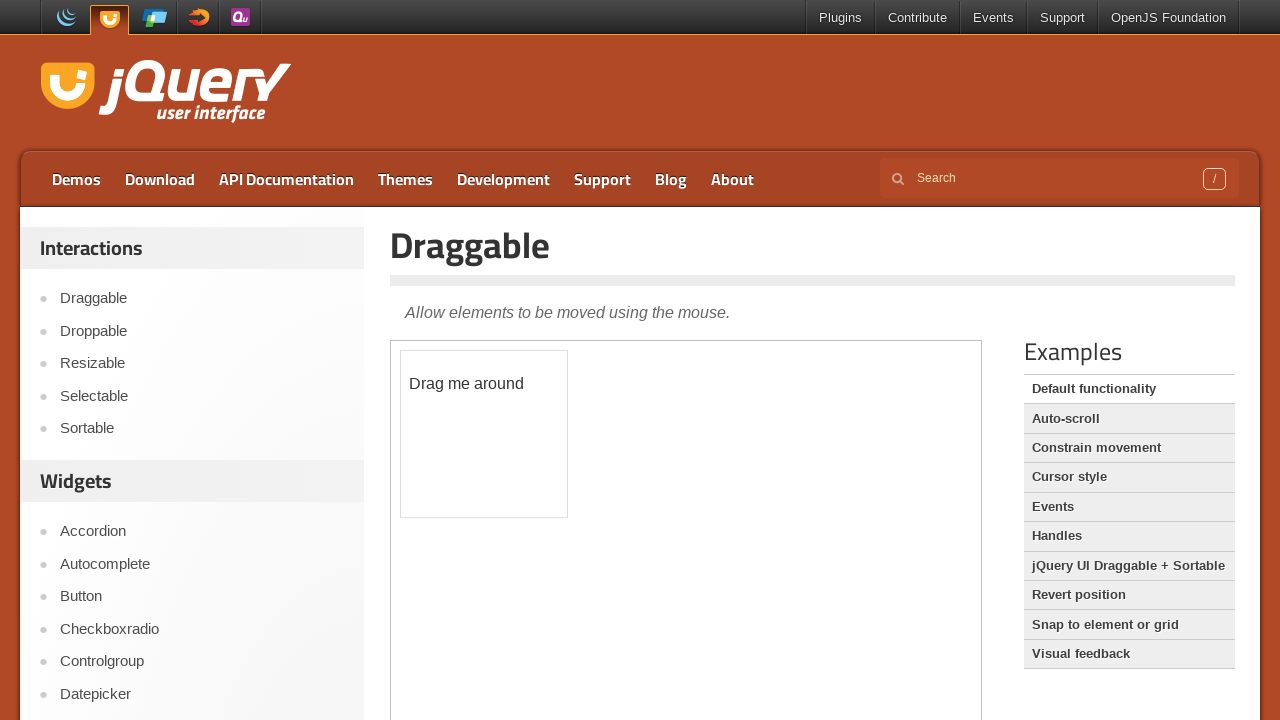

Located the demo iframe
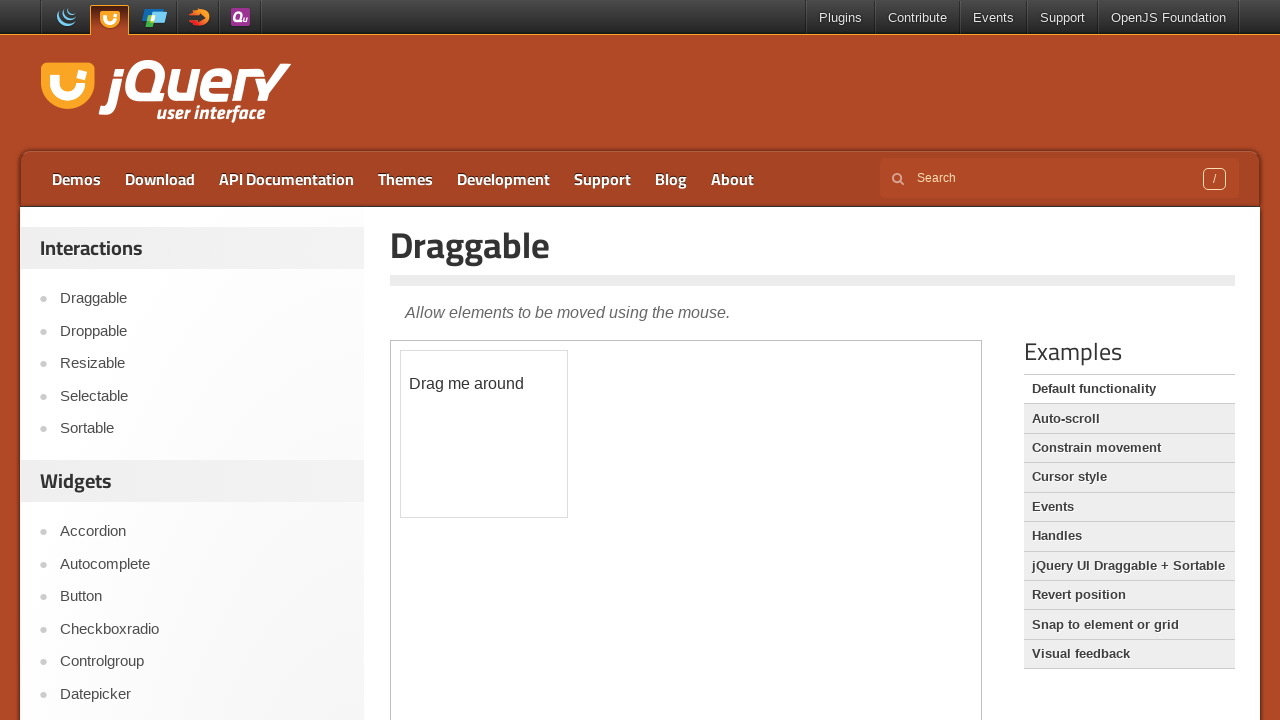

Verified draggable element is visible in iframe
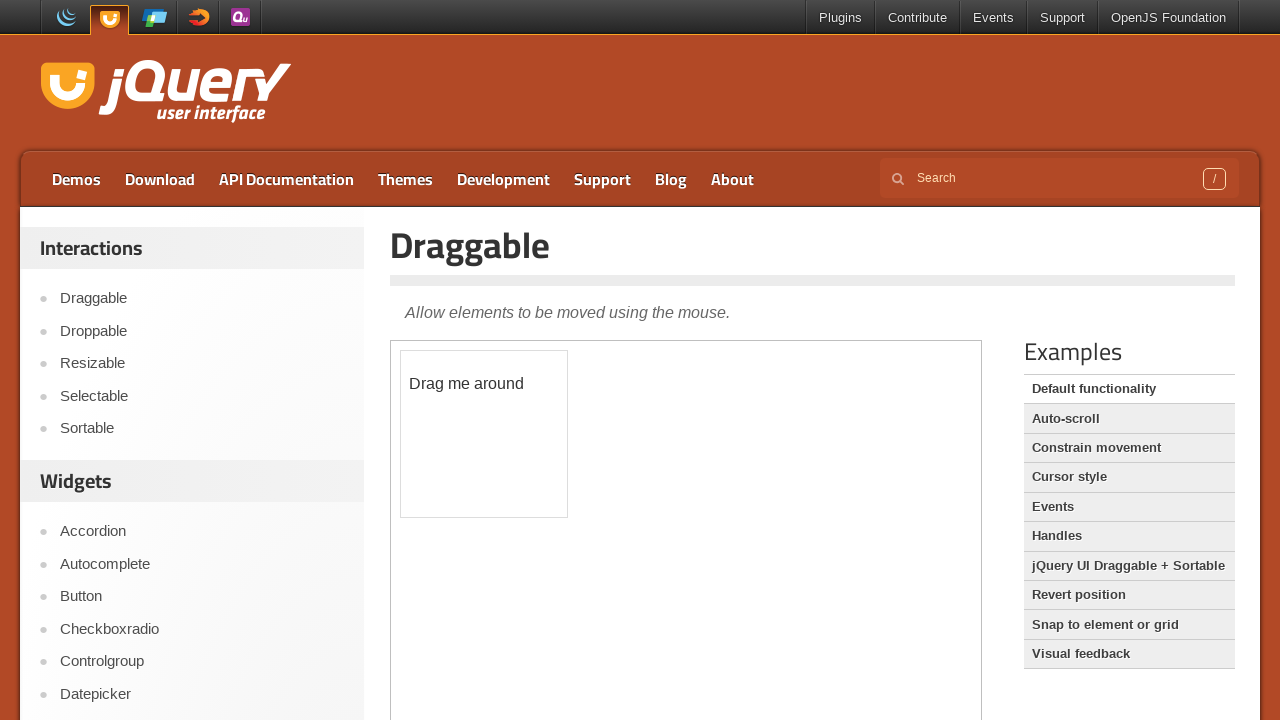

Clicked on Droppable link in sidebar navigation at (202, 331) on xpath=//*[@id='sidebar']/aside[1]/ul/li[2]/a
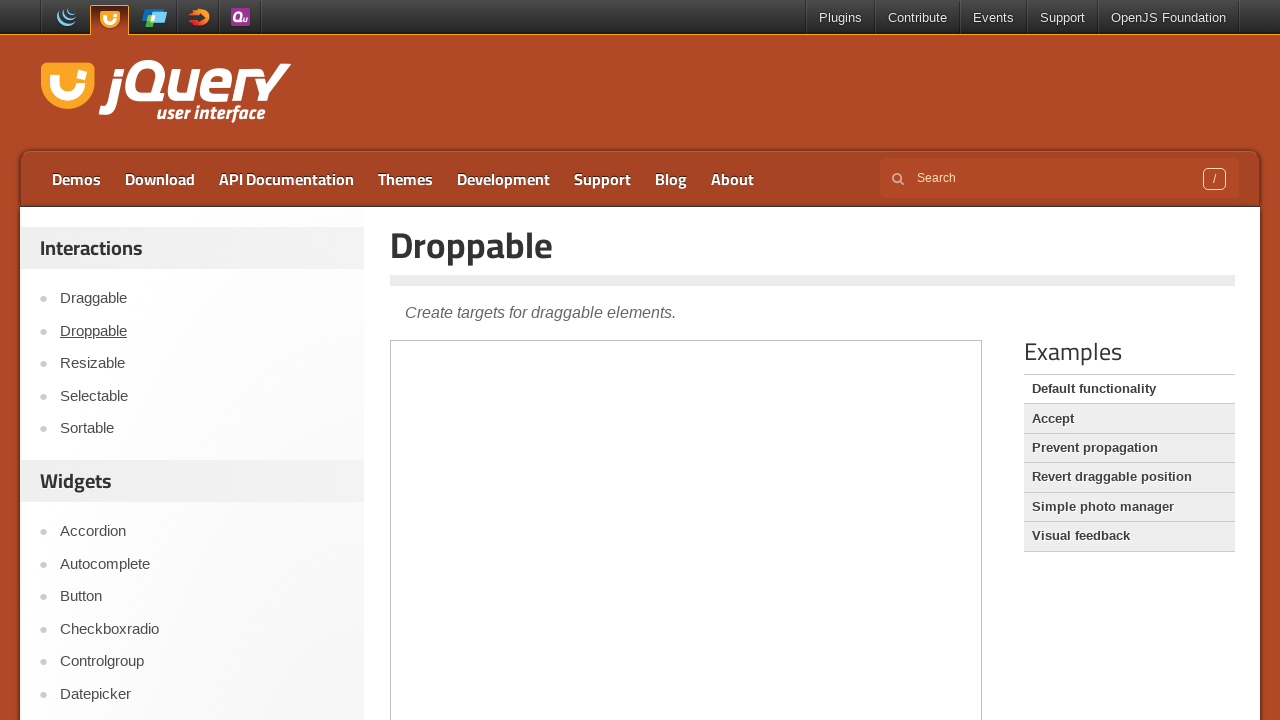

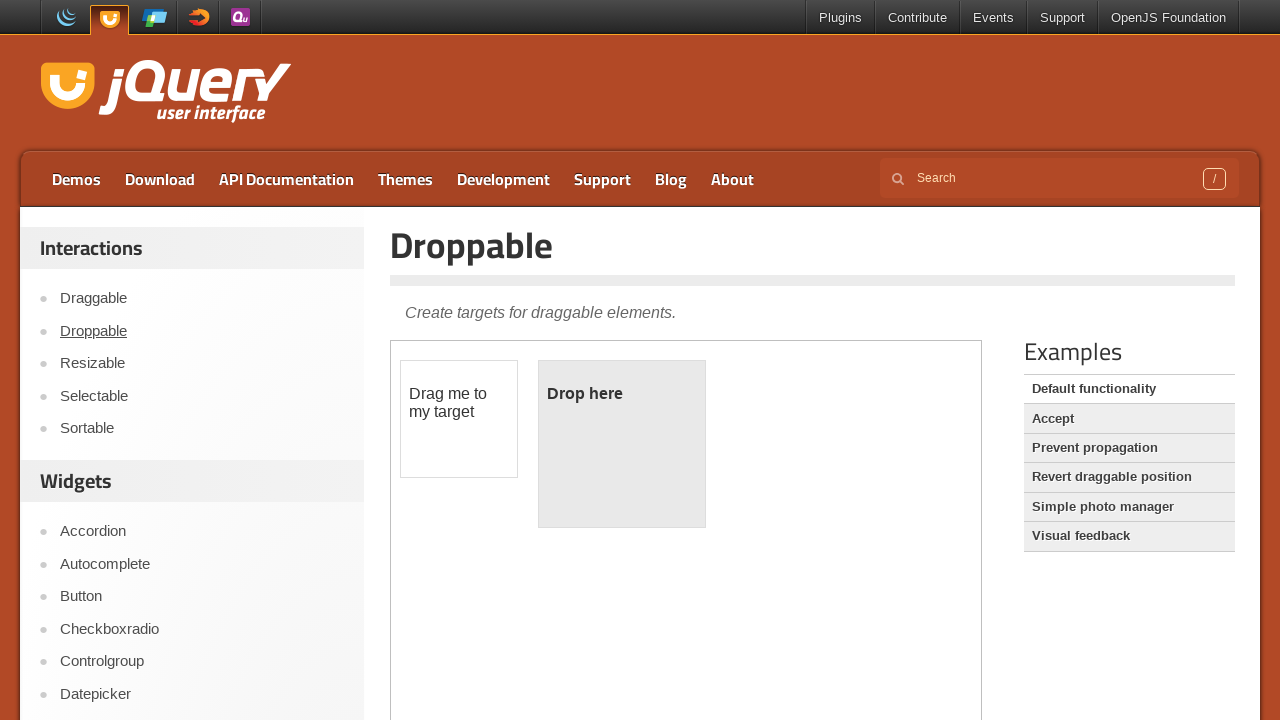